Navigates to a page with dynamically loading images and waits for images to load completely

Starting URL: https://bonigarcia.dev/selenium-webdriver-java/loading-images.html

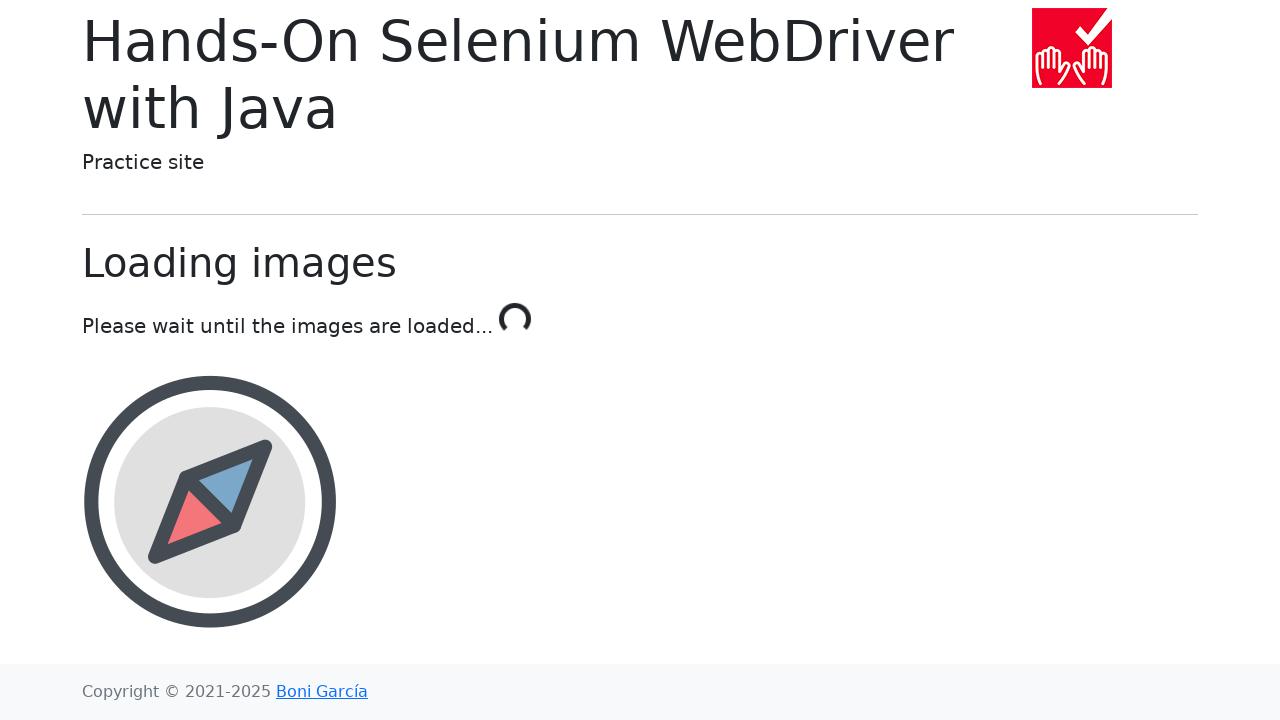

Navigated to page with dynamically loading images
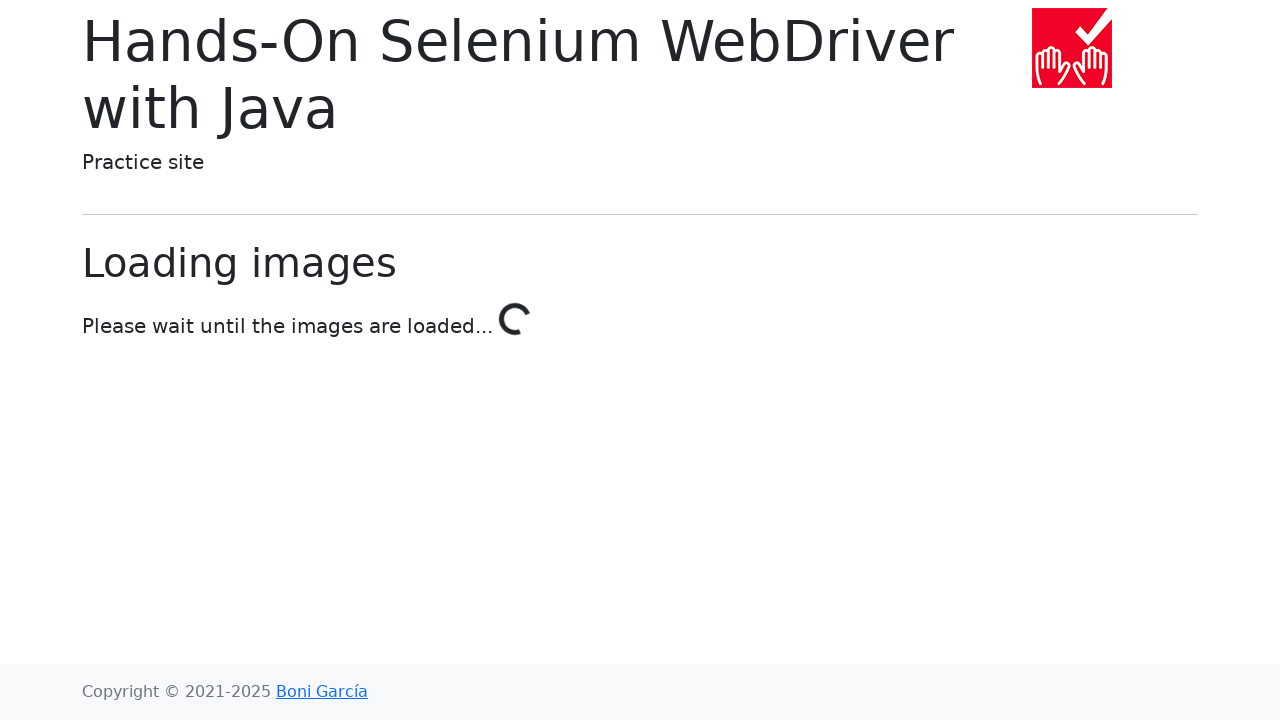

At least 5 images appeared on the page
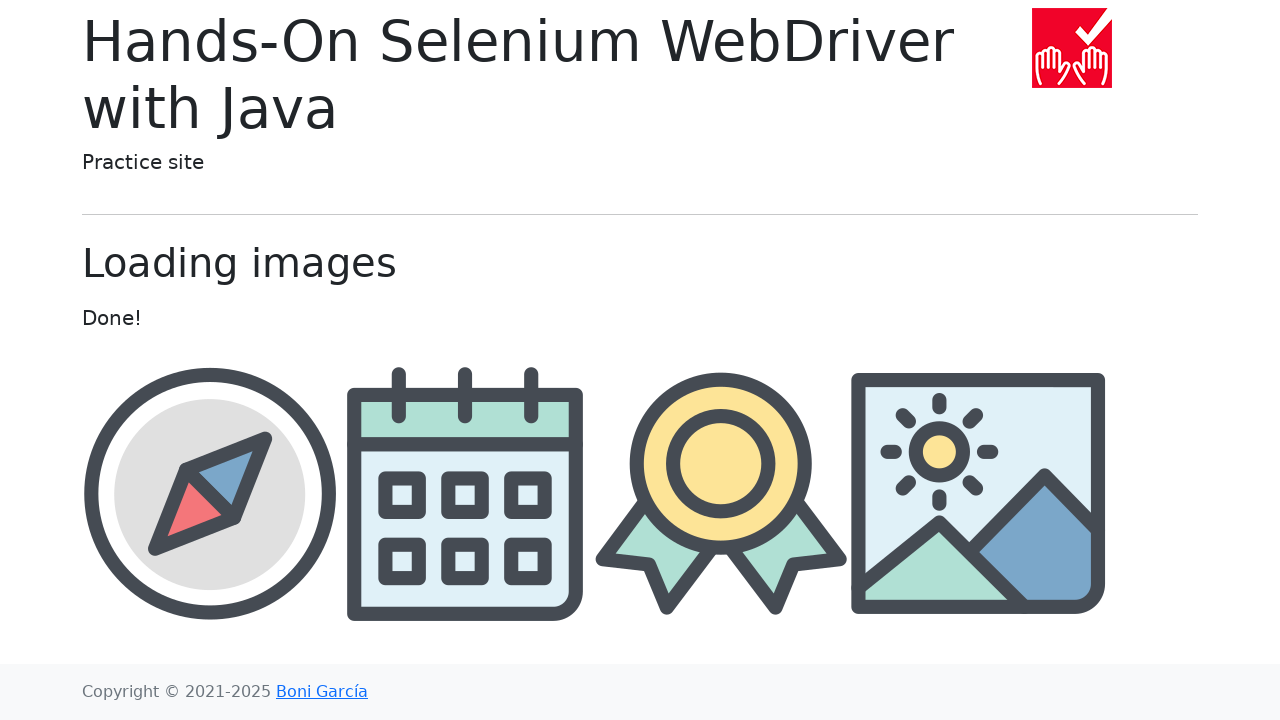

Fourth image loaded with src attribute
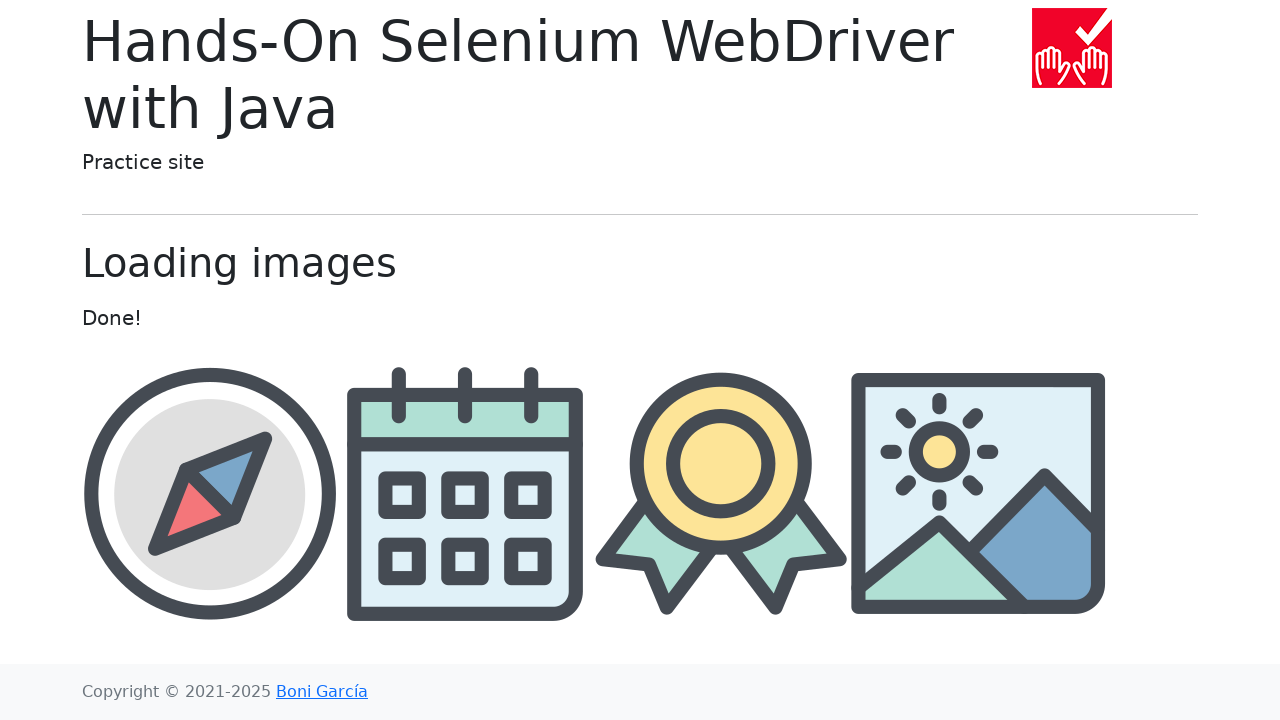

Verified that at least 5 images are loaded on the page
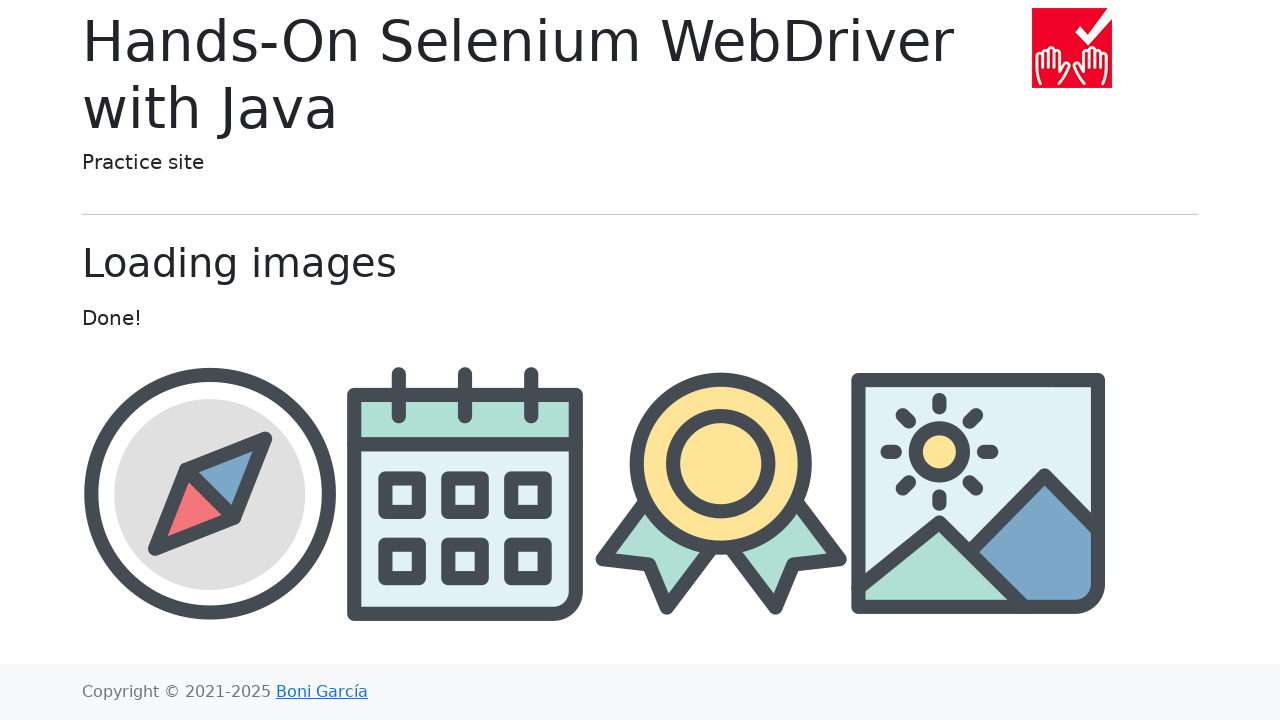

Verified fourth image has src attribute: img/award.png
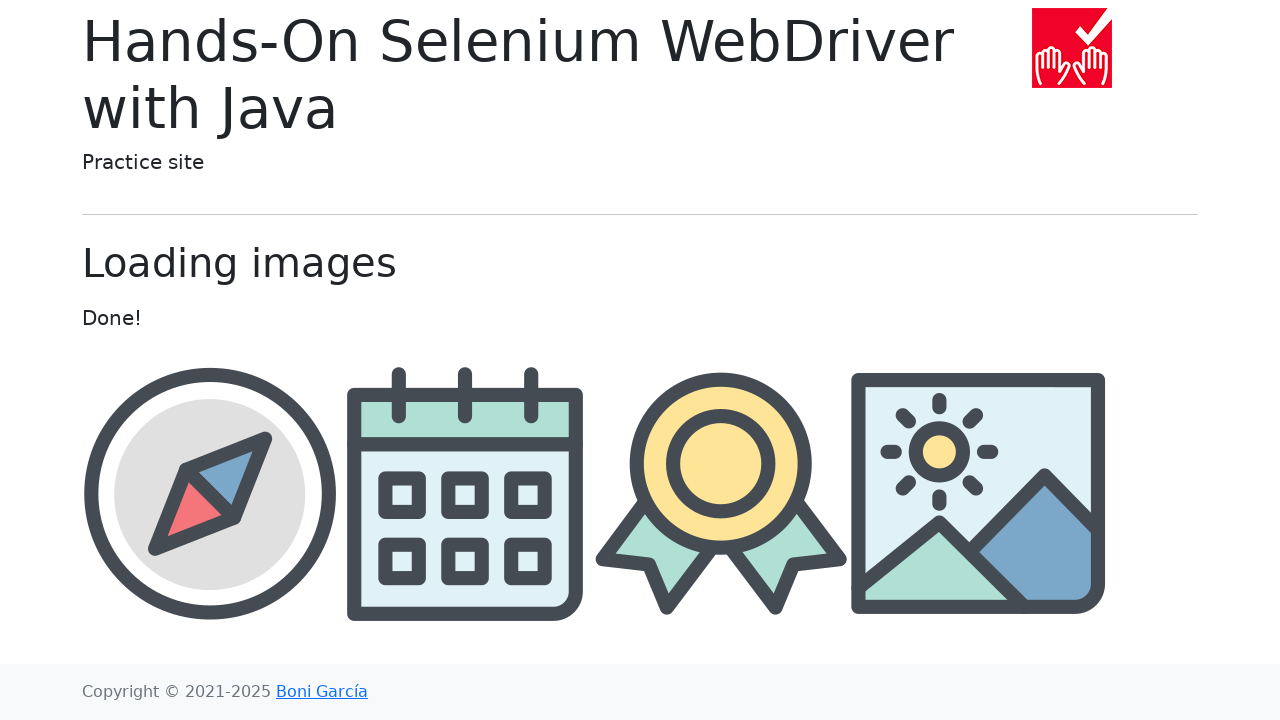

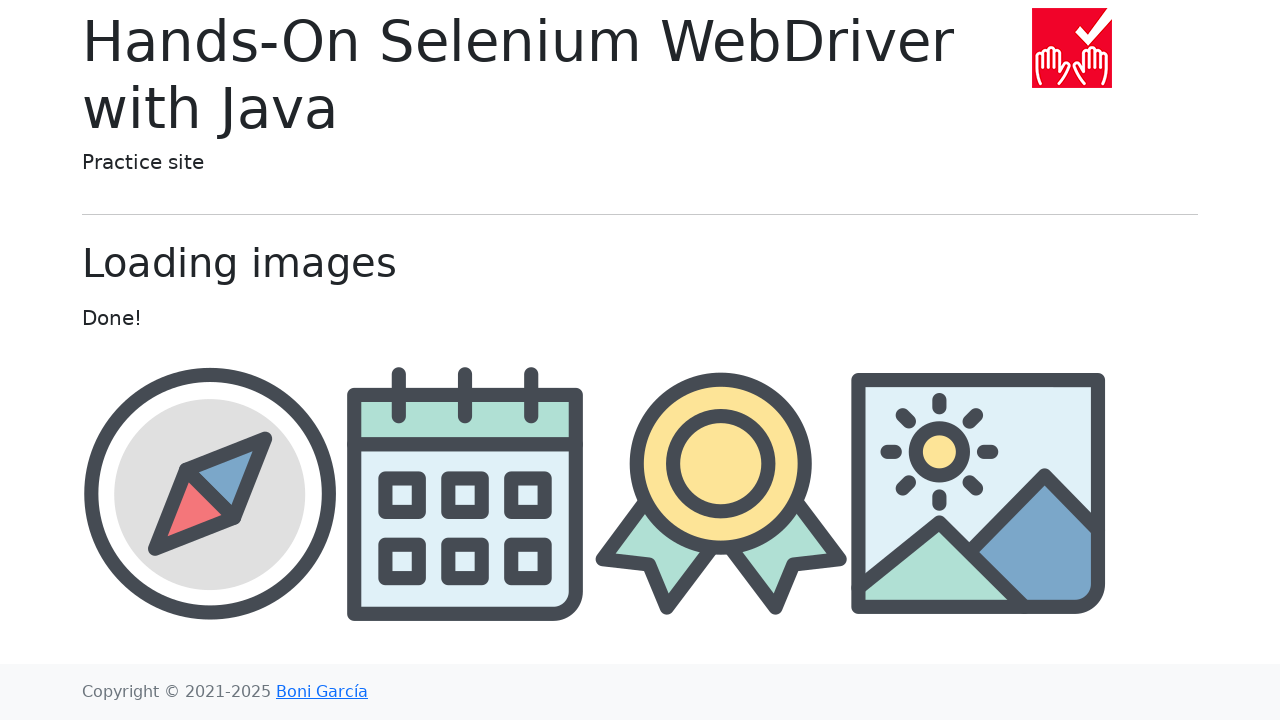